Clicks through all status code links on the page, navigating back to the main page after each click

Starting URL: http://the-internet.herokuapp.com/status_codes

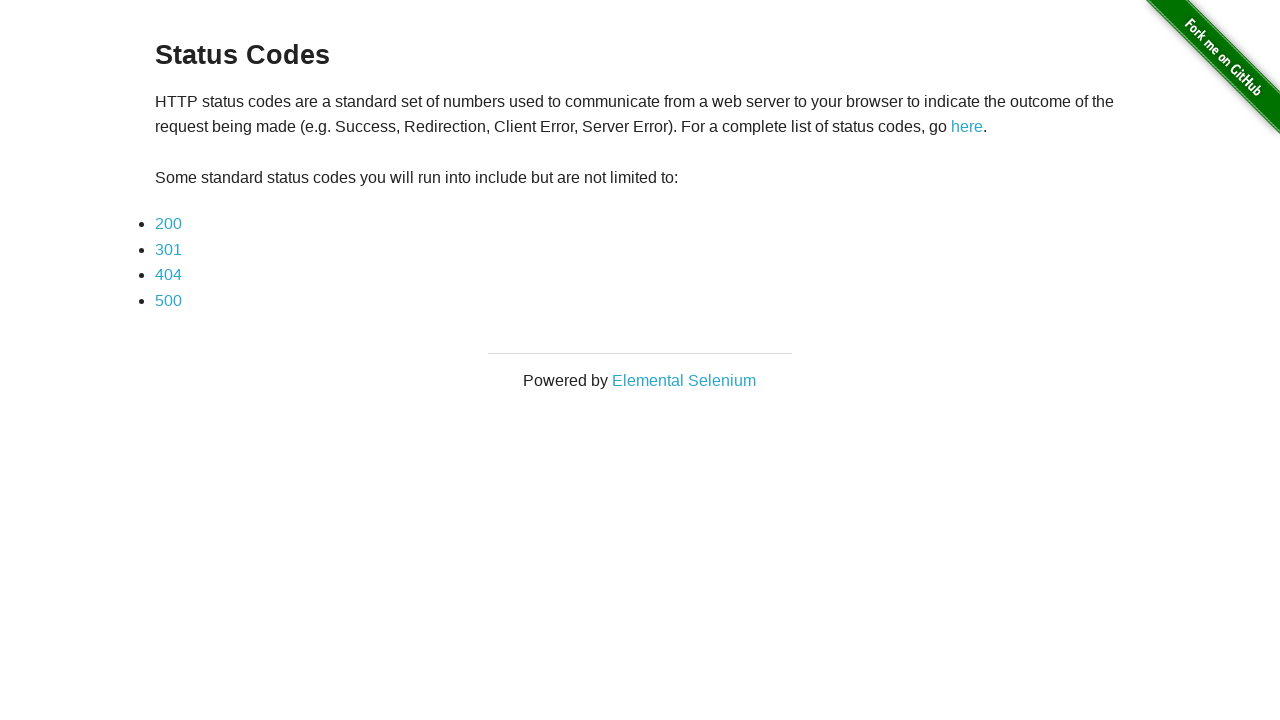

Located all status code links on the page
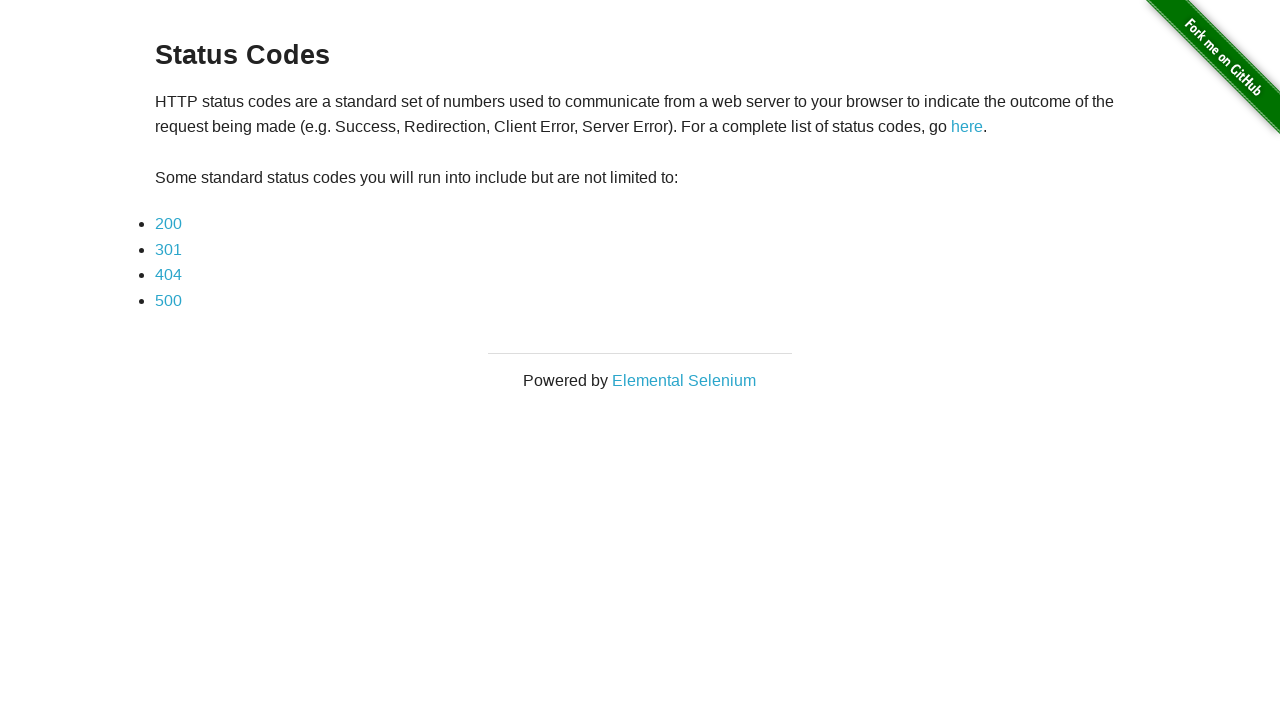

Re-queried status code links (iteration 1)
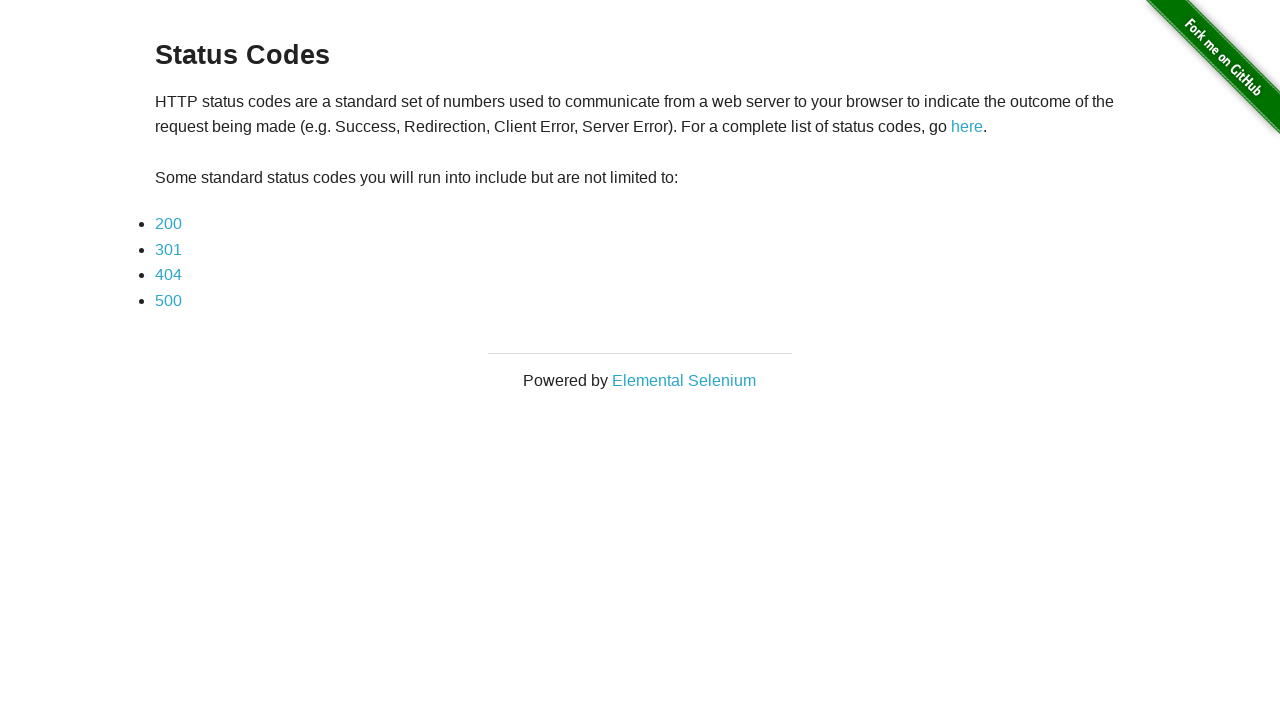

Clicked status code link 1 at (168, 224) on xpath=//ul/li/a >> nth=0
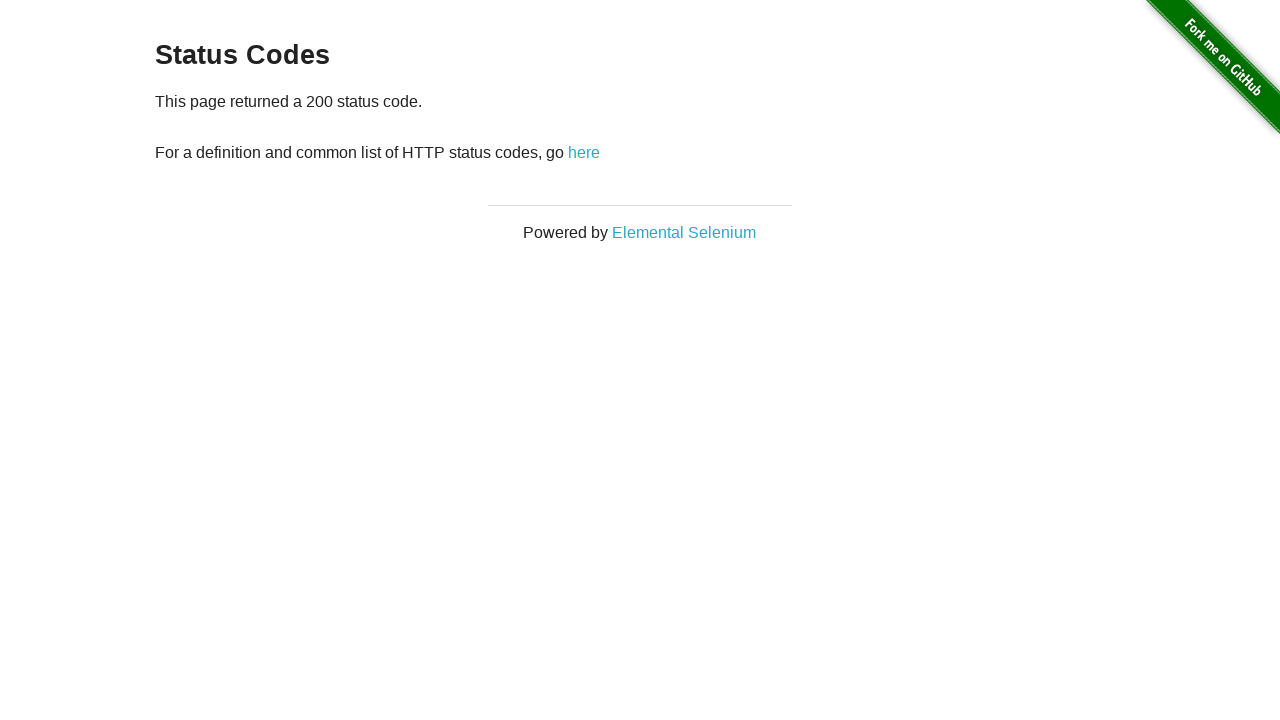

Status code page 1 loaded
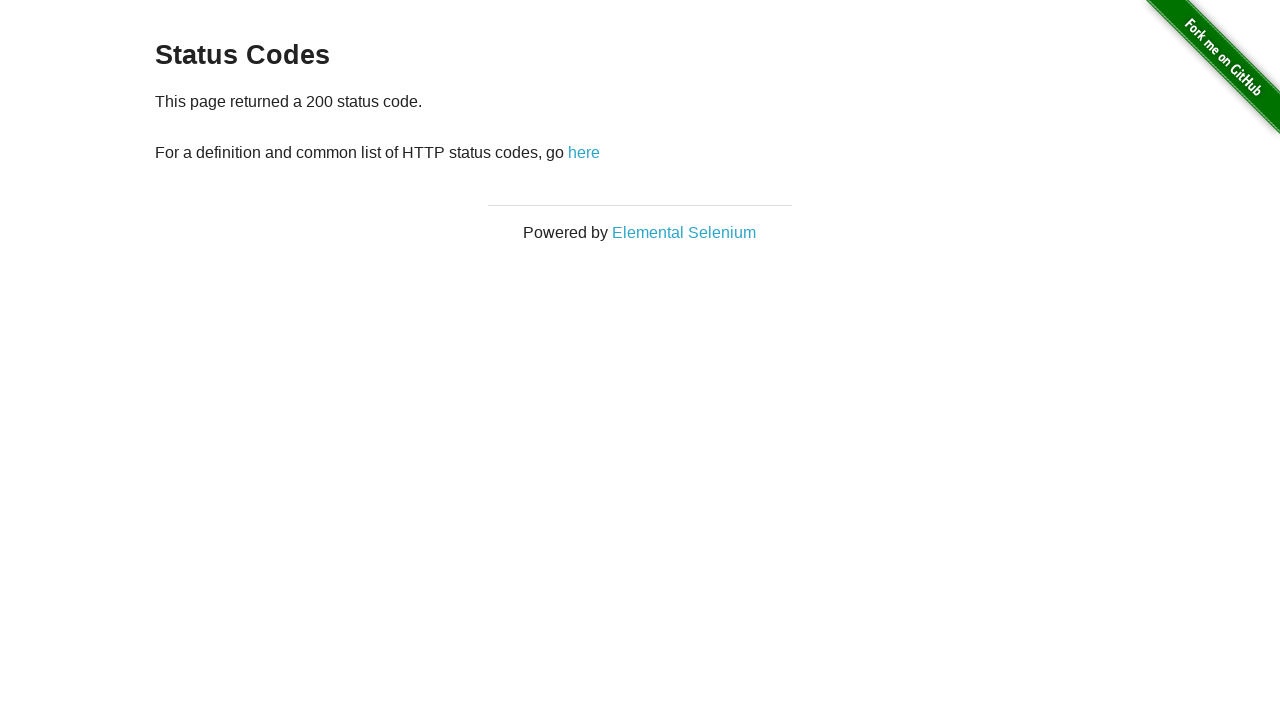

Navigated back to status codes page after link 1
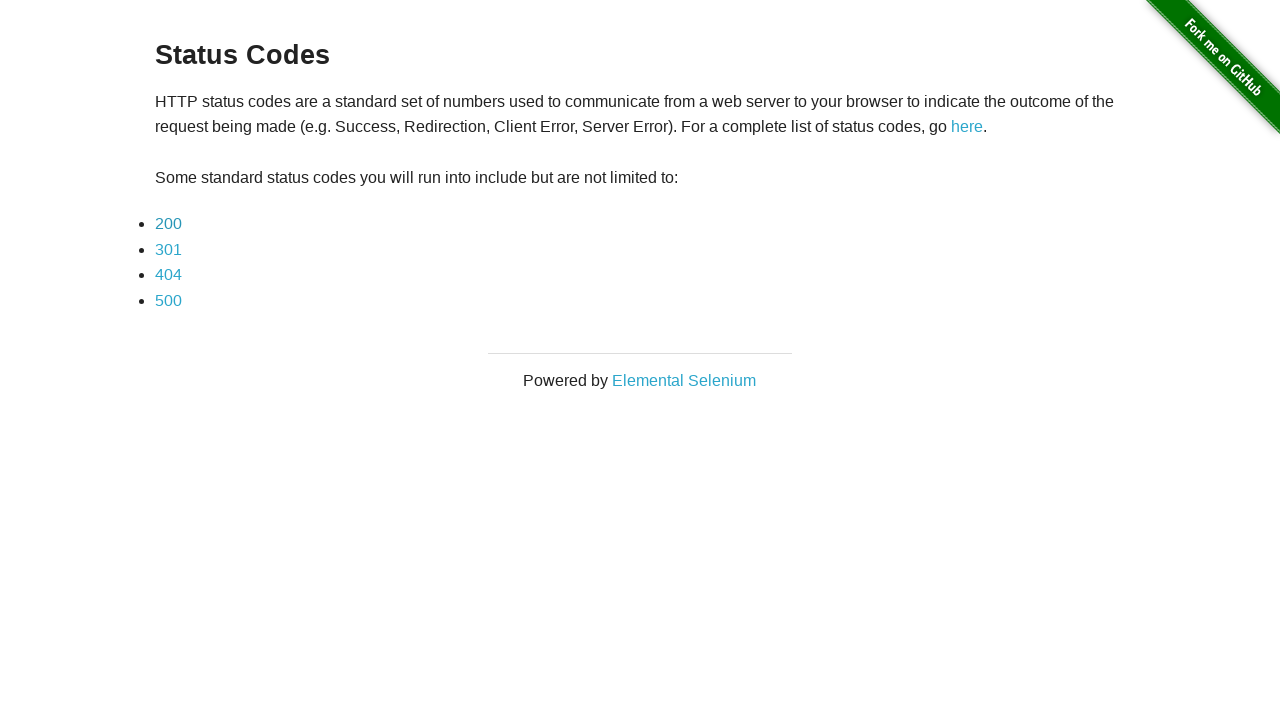

Status codes main page loaded after navigation back (iteration 1)
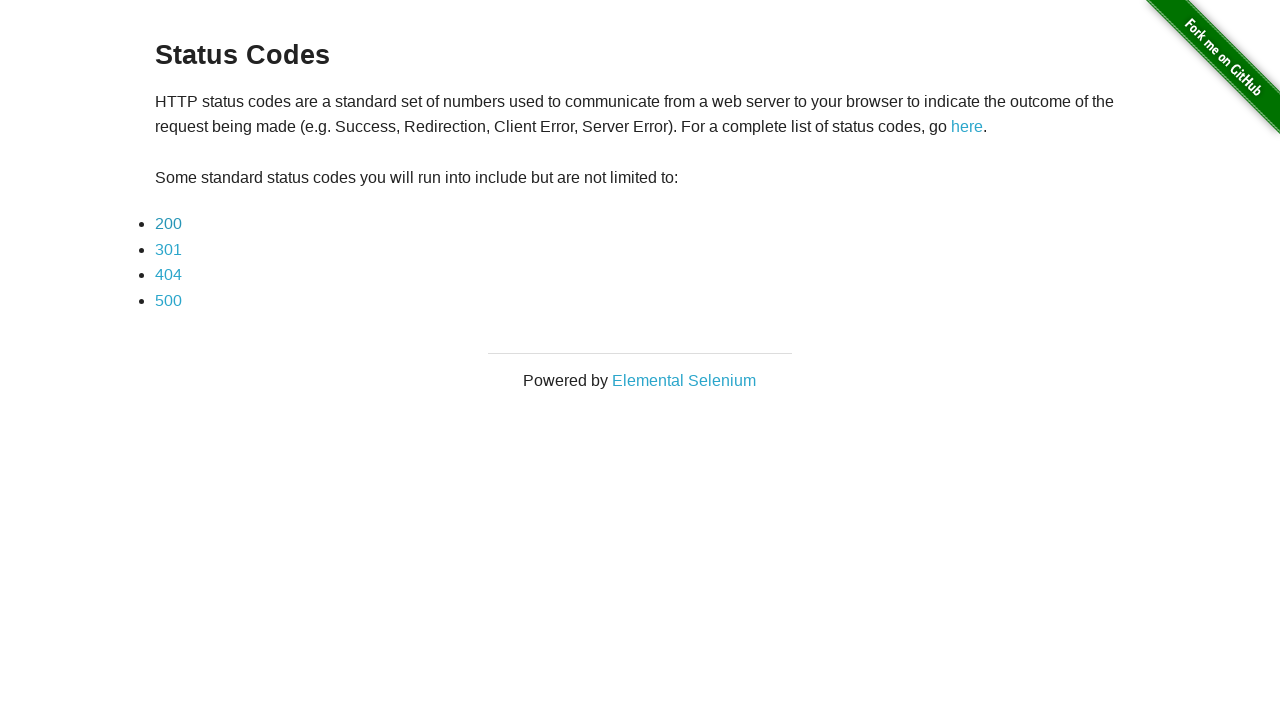

Re-queried status code links (iteration 2)
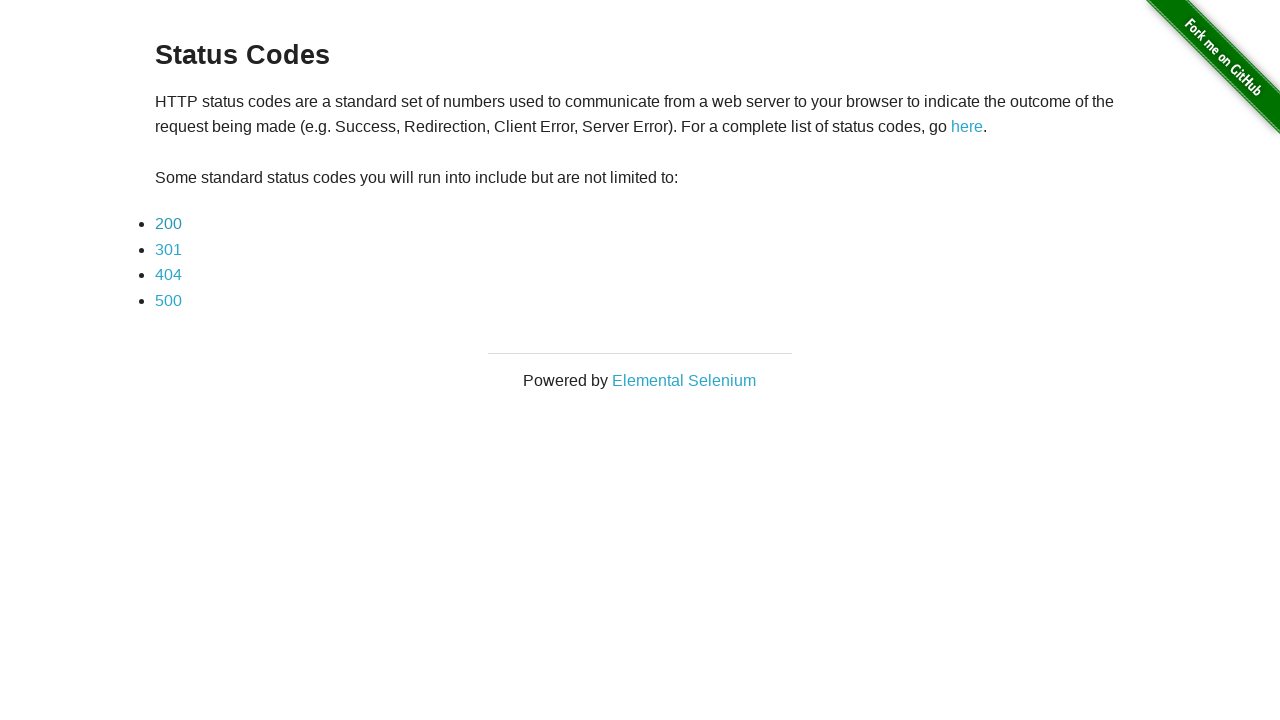

Clicked status code link 2 at (168, 249) on xpath=//ul/li/a >> nth=1
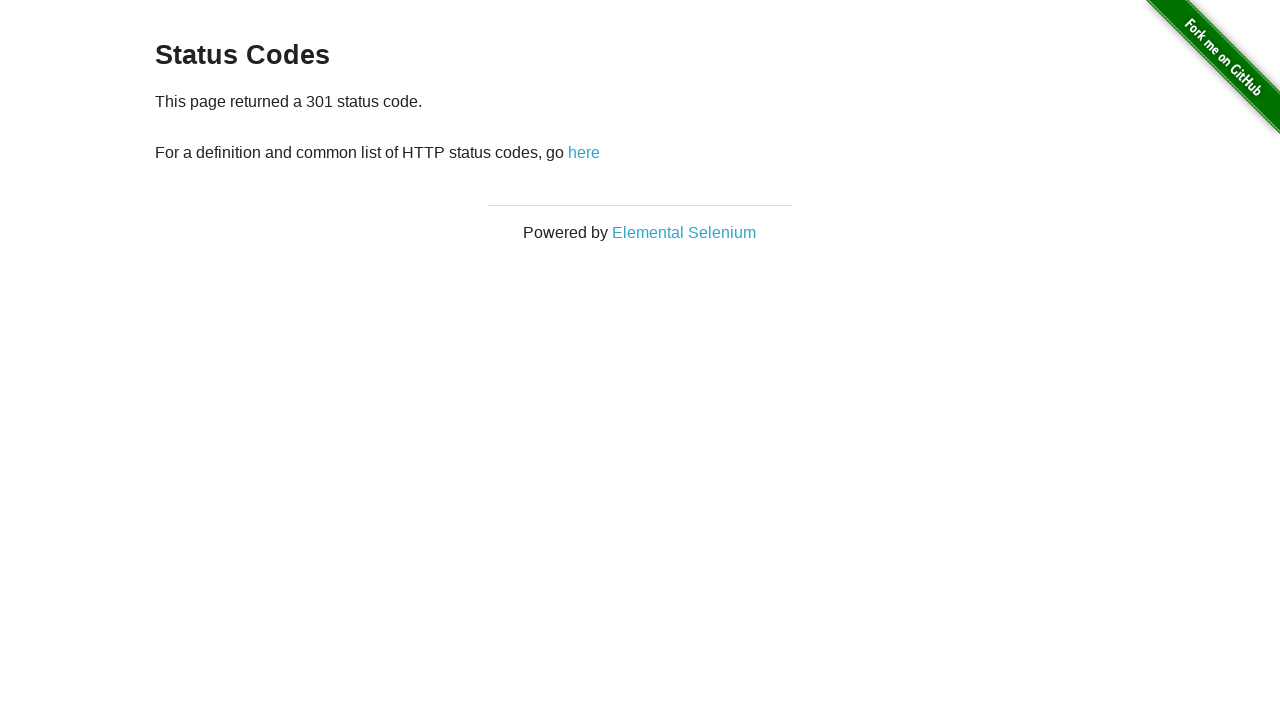

Status code page 2 loaded
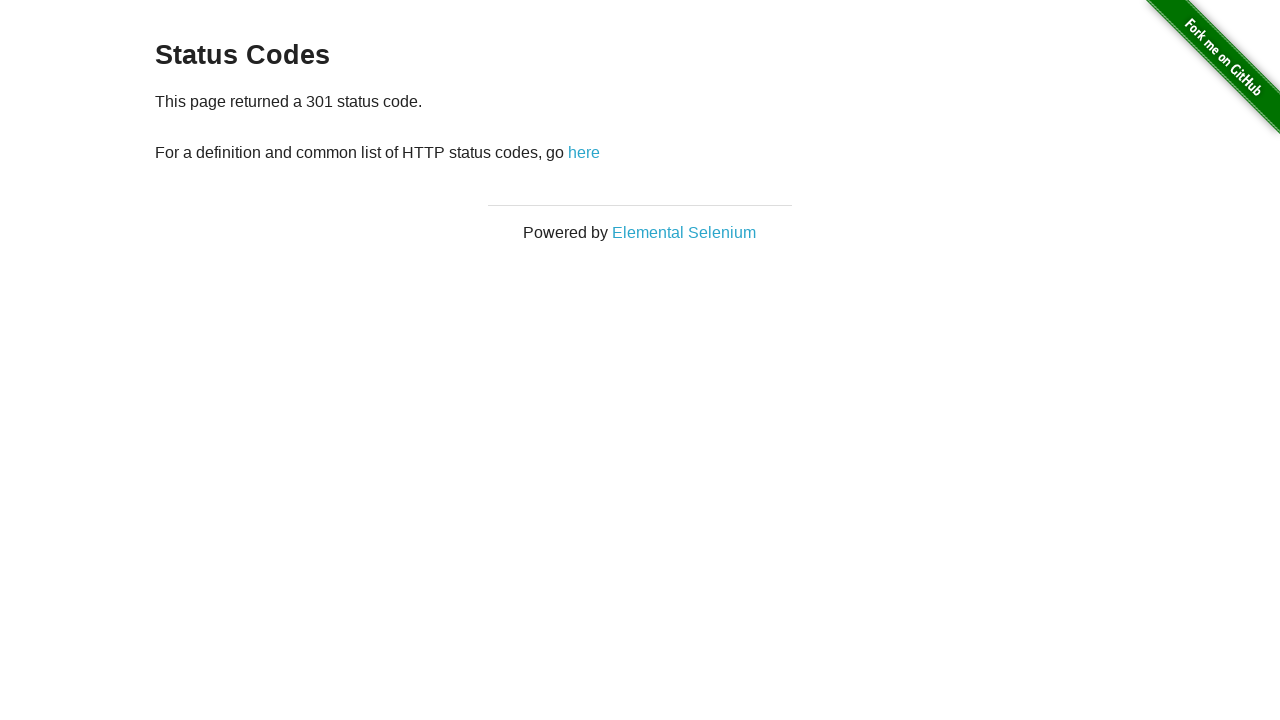

Navigated back to status codes page after link 2
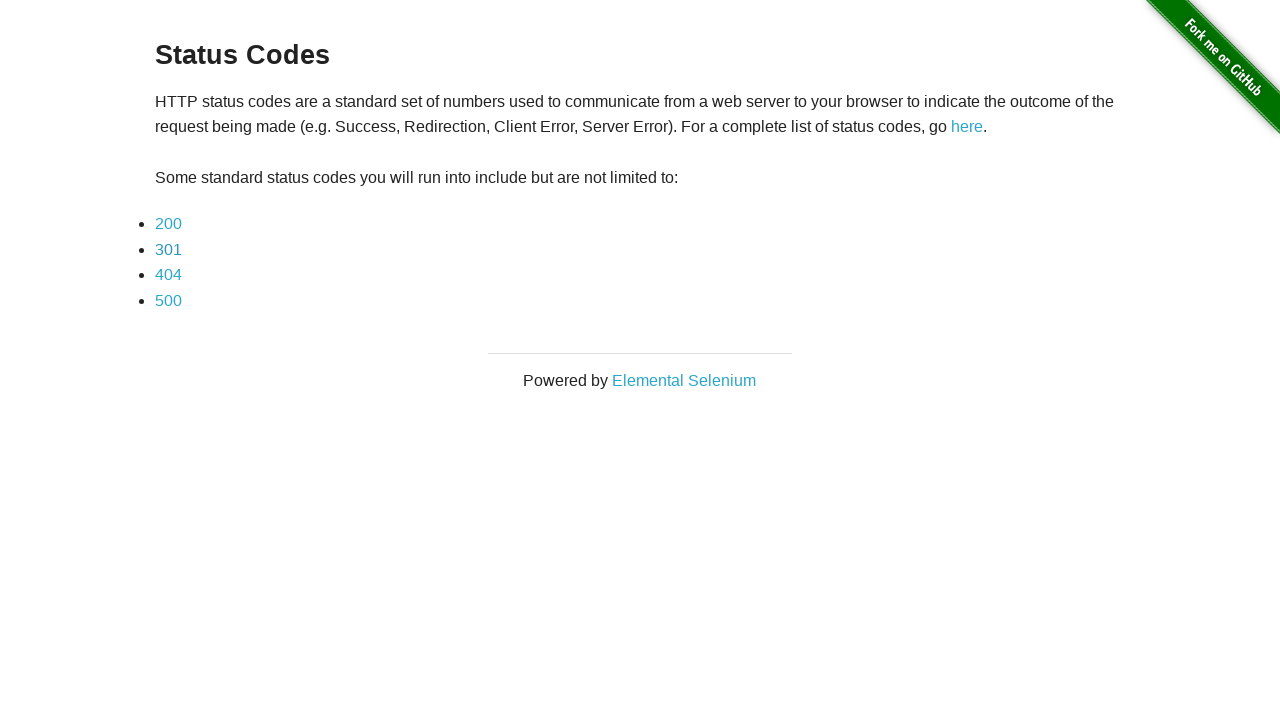

Status codes main page loaded after navigation back (iteration 2)
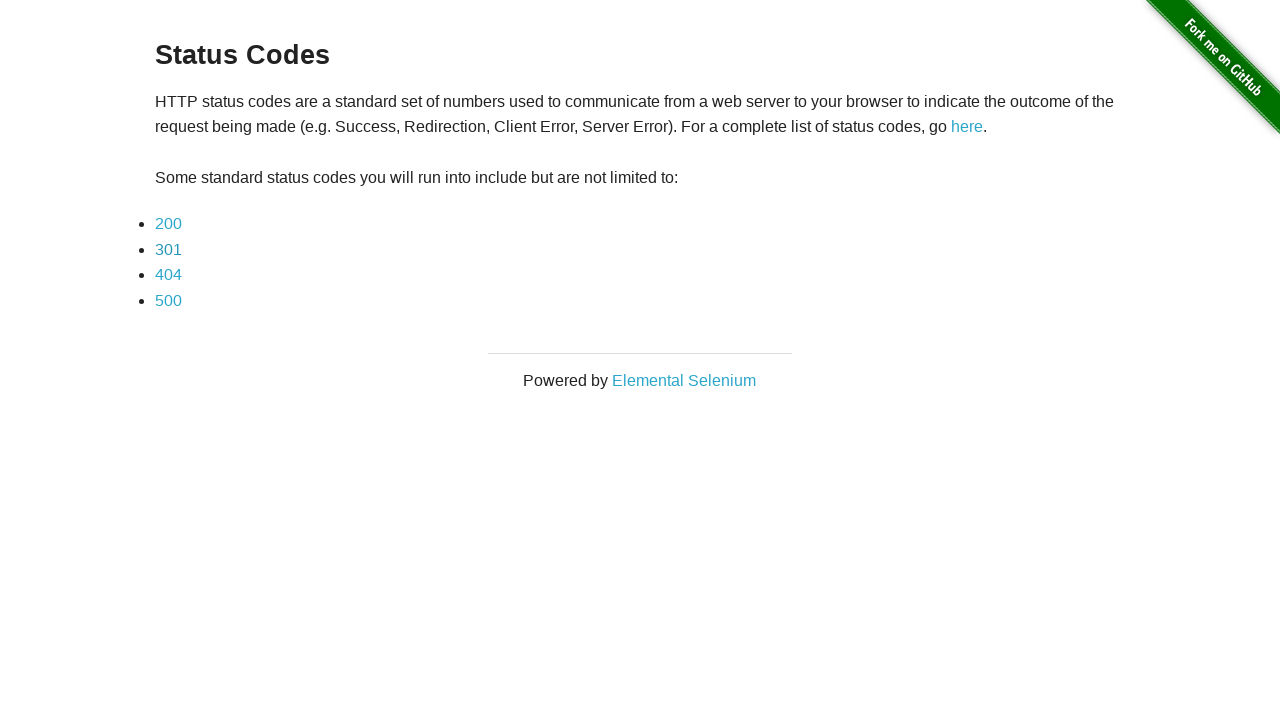

Re-queried status code links (iteration 3)
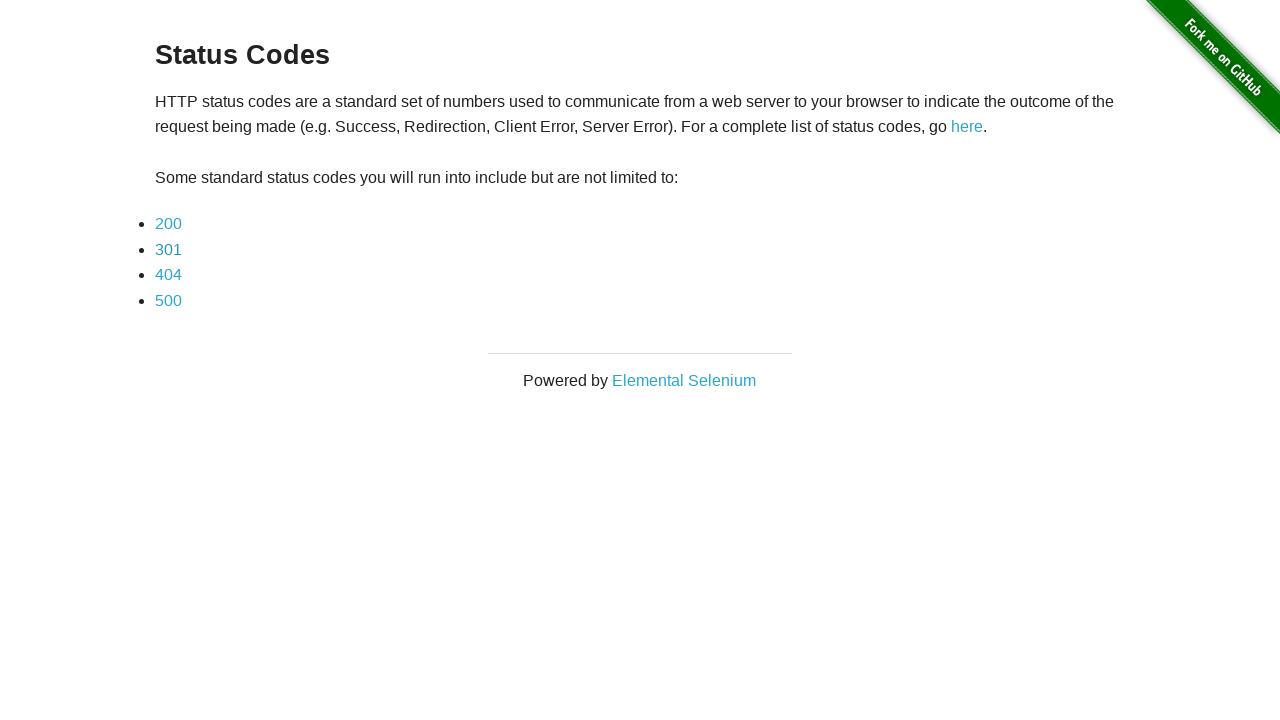

Clicked status code link 3 at (168, 275) on xpath=//ul/li/a >> nth=2
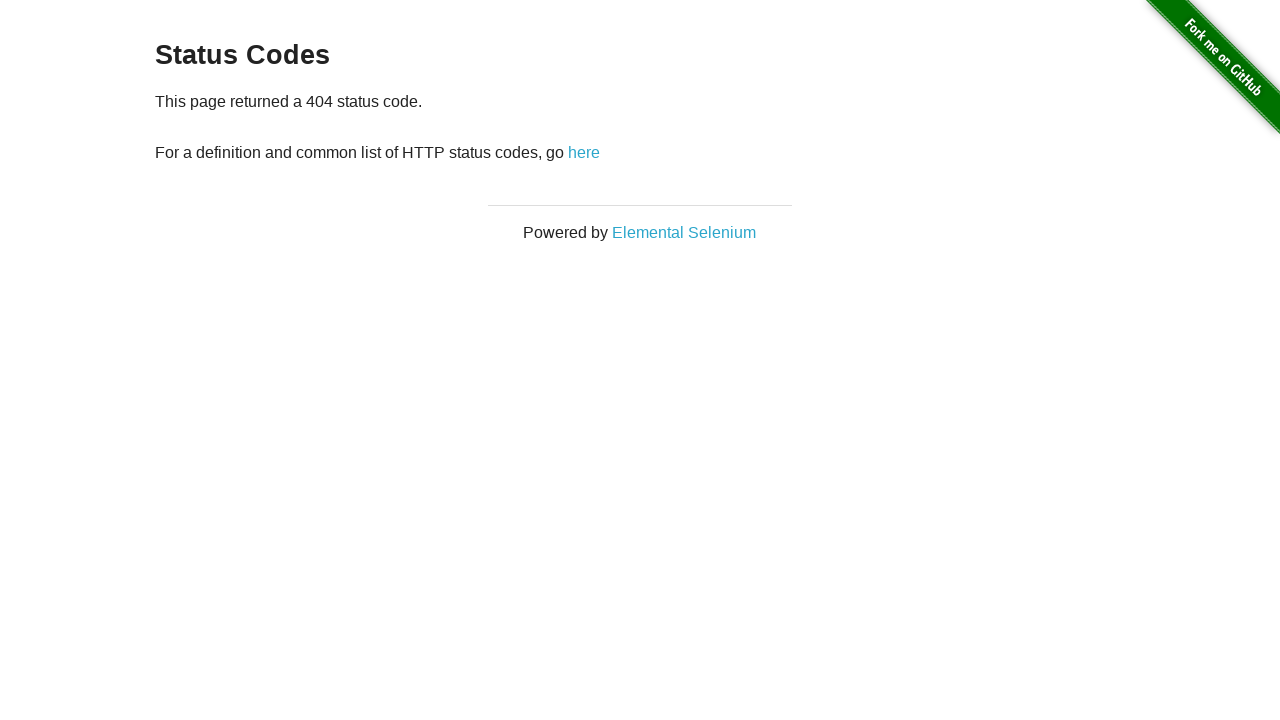

Status code page 3 loaded
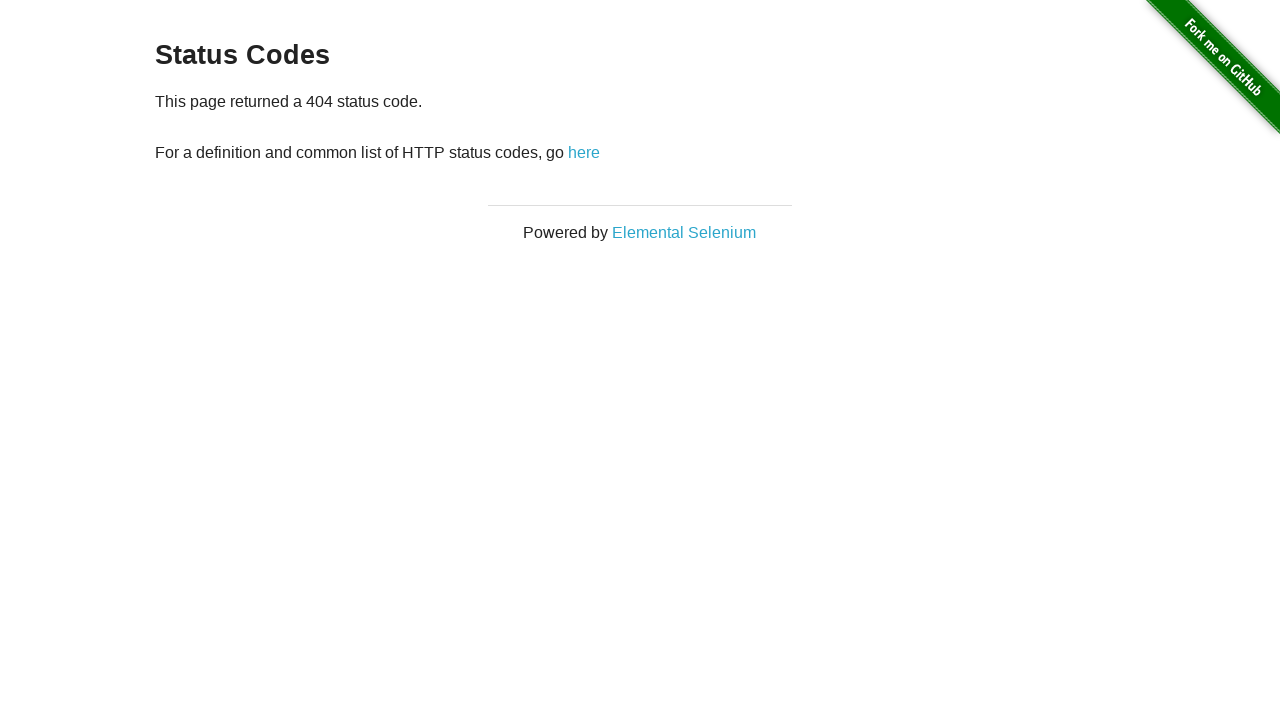

Navigated back to status codes page after link 3
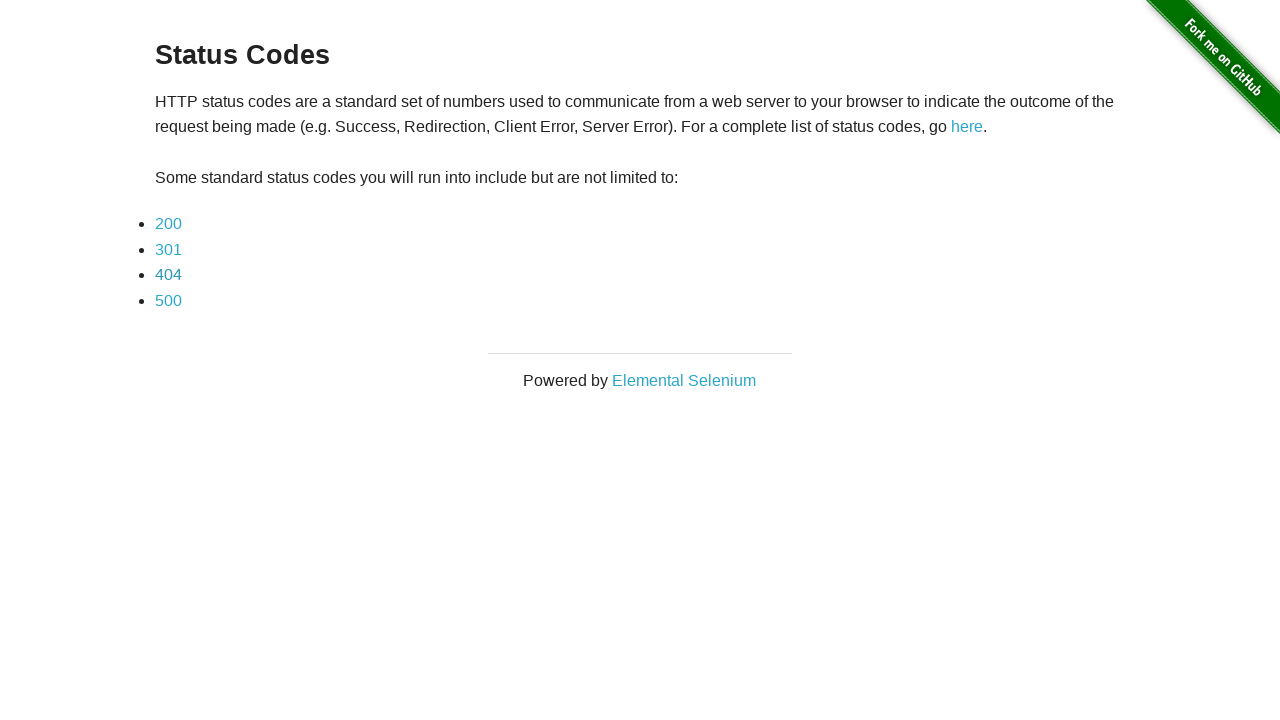

Status codes main page loaded after navigation back (iteration 3)
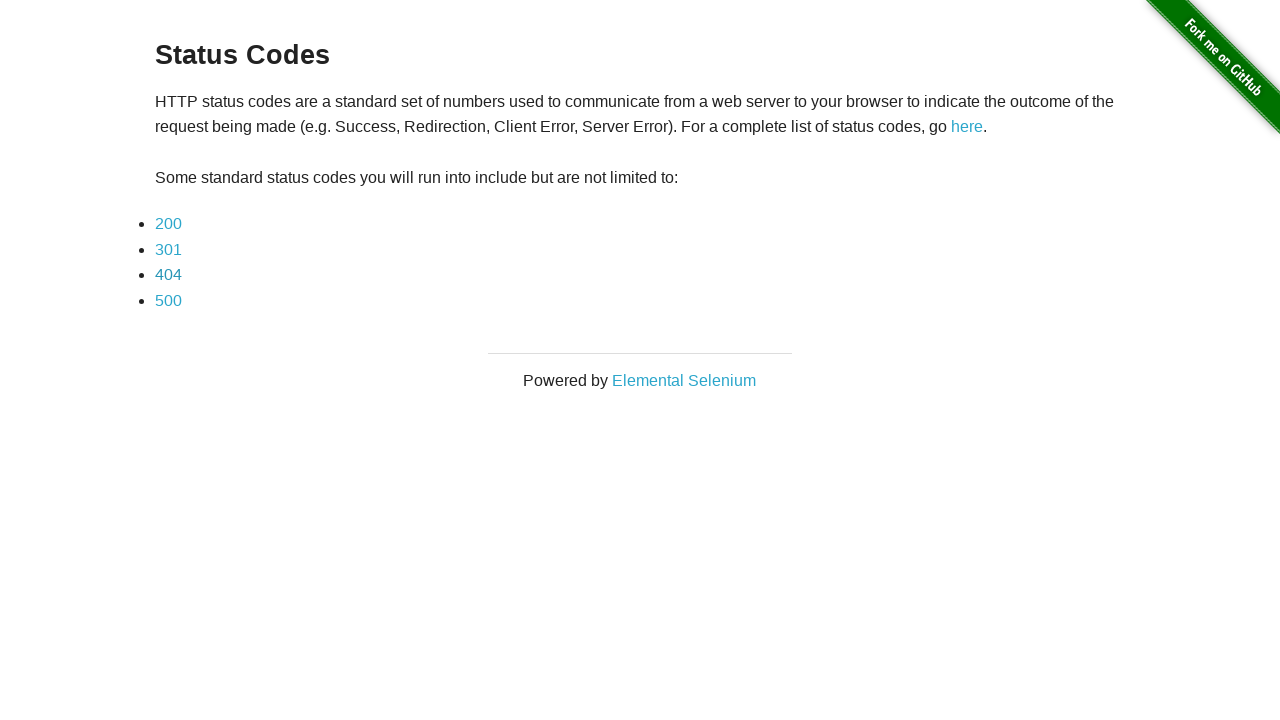

Re-queried status code links (iteration 4)
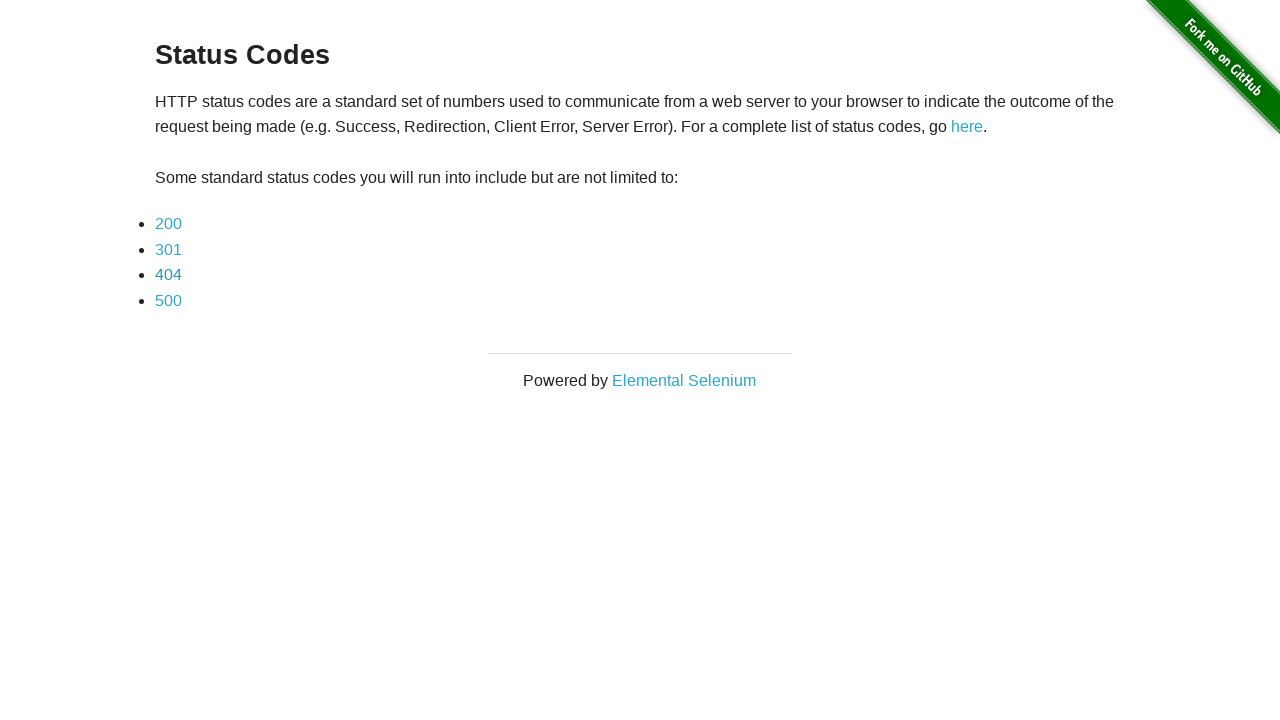

Clicked status code link 4 at (168, 300) on xpath=//ul/li/a >> nth=3
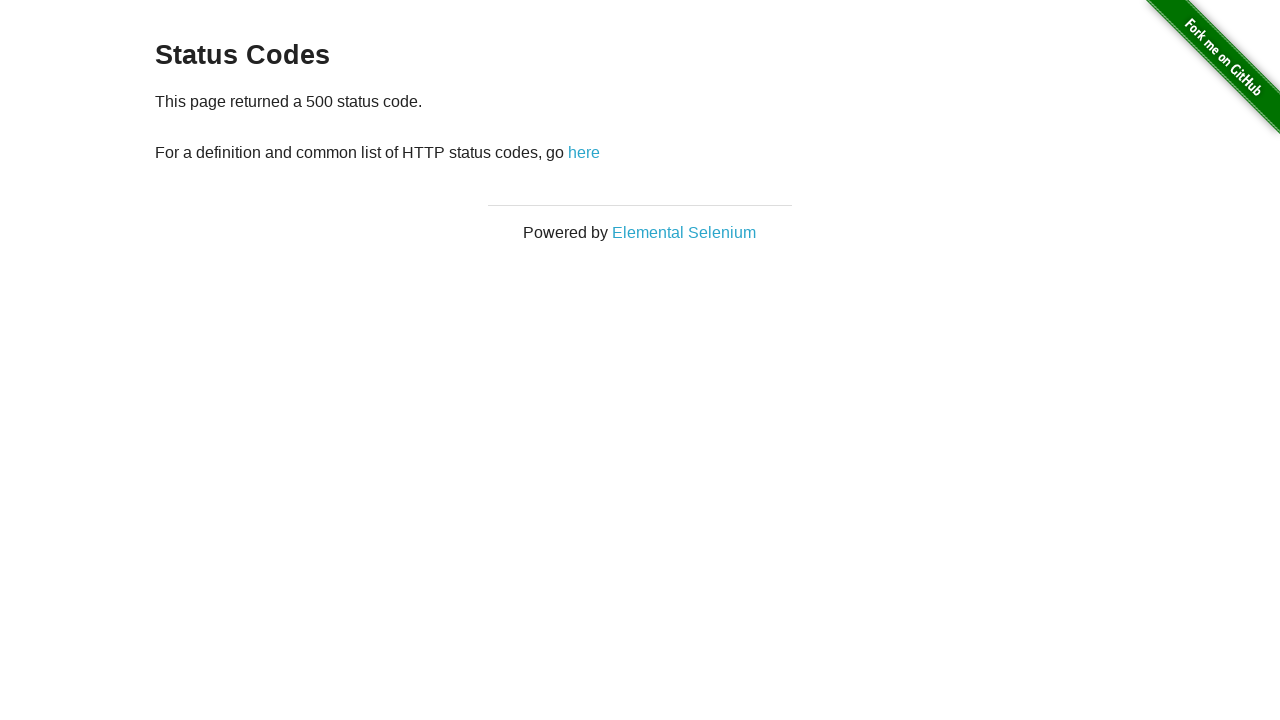

Status code page 4 loaded
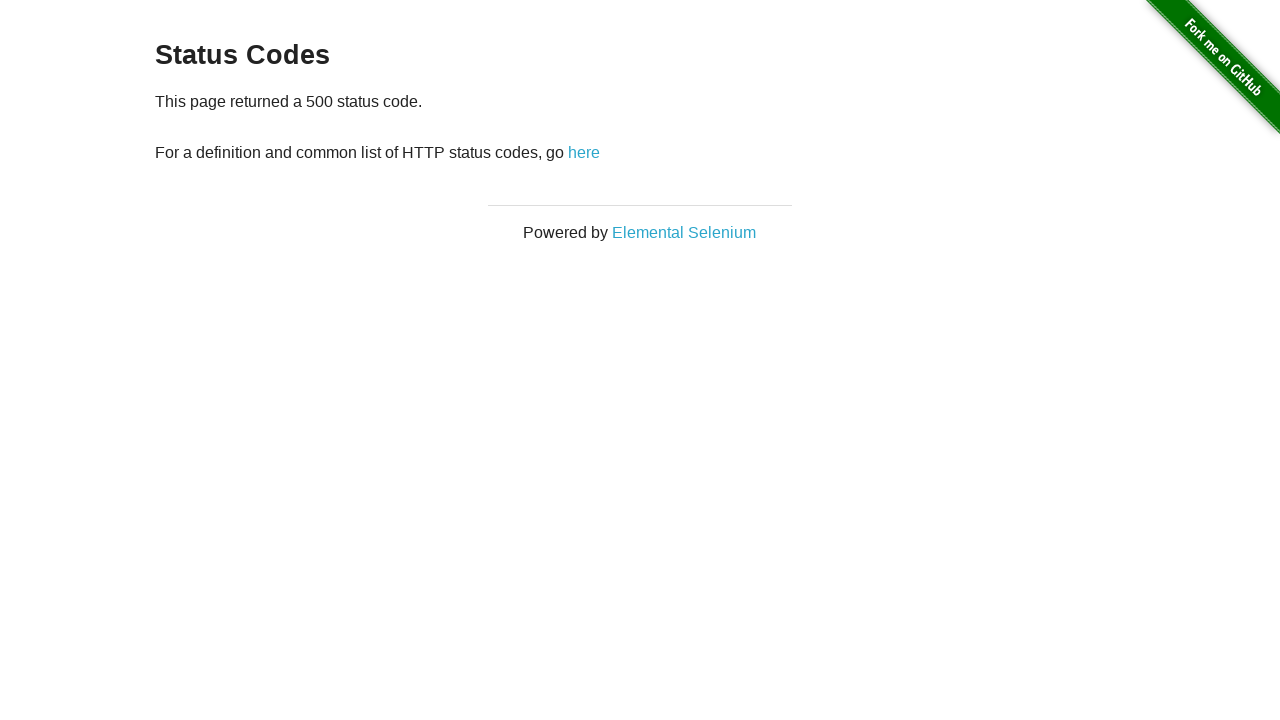

Navigated back to status codes page after link 4
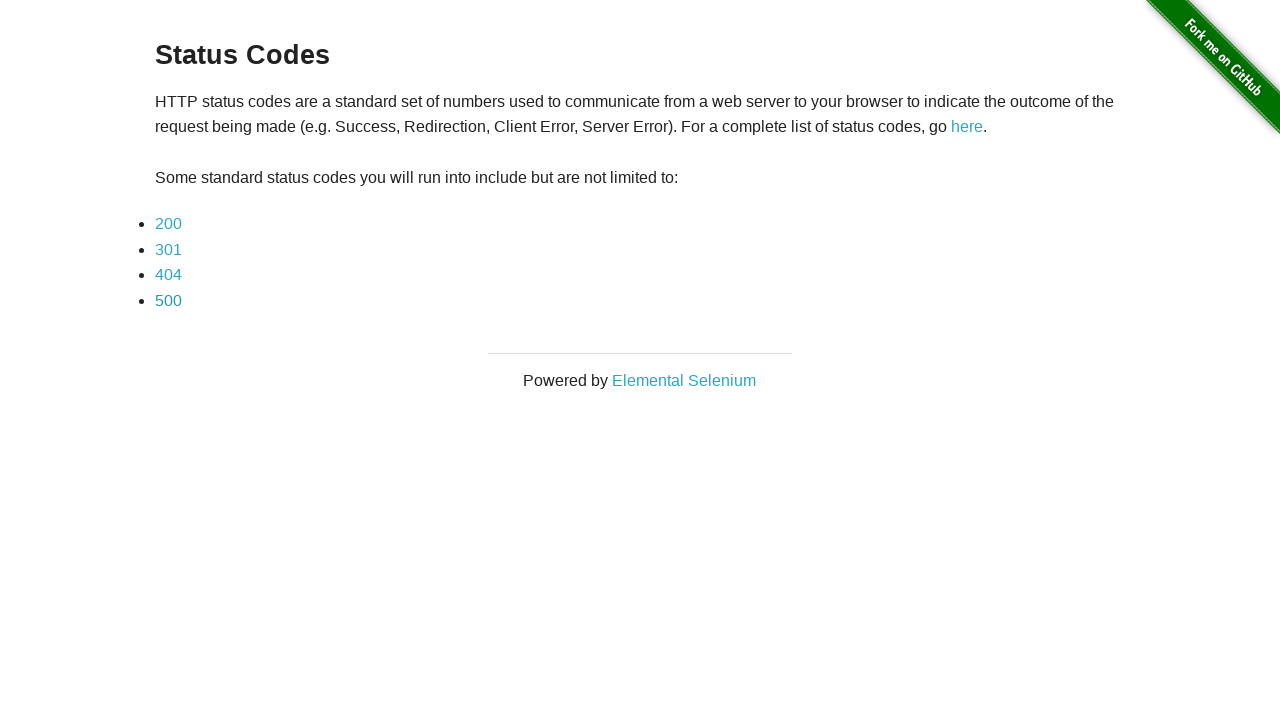

Status codes main page loaded after navigation back (iteration 4)
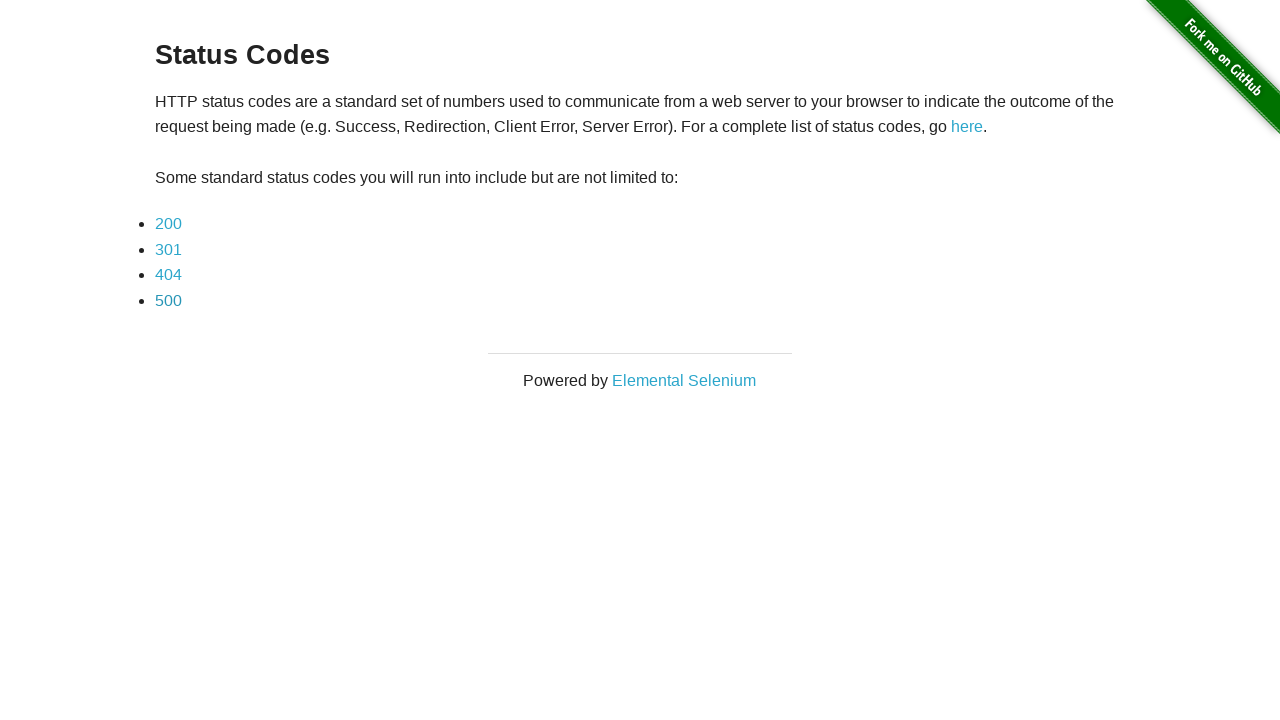

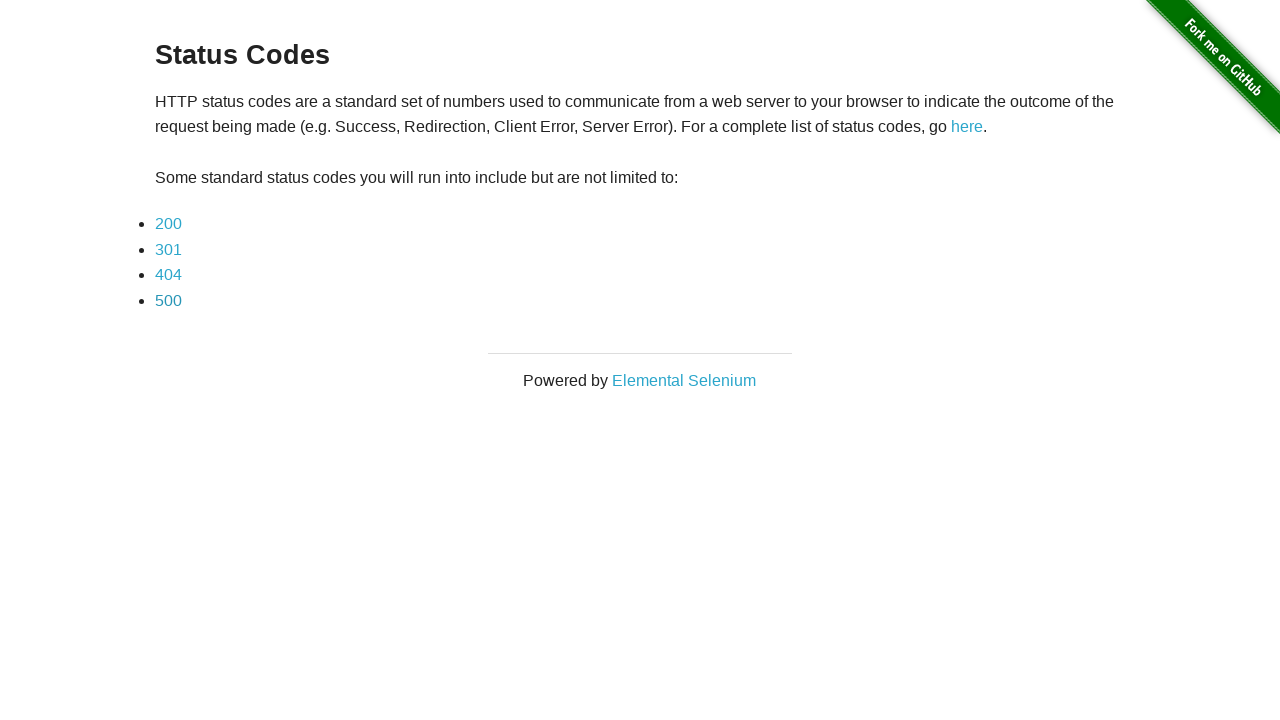